Tests dynamic form controls by toggling a text input field's enabled state and entering text into it

Starting URL: https://v1.training-support.net/selenium/dynamic-controls

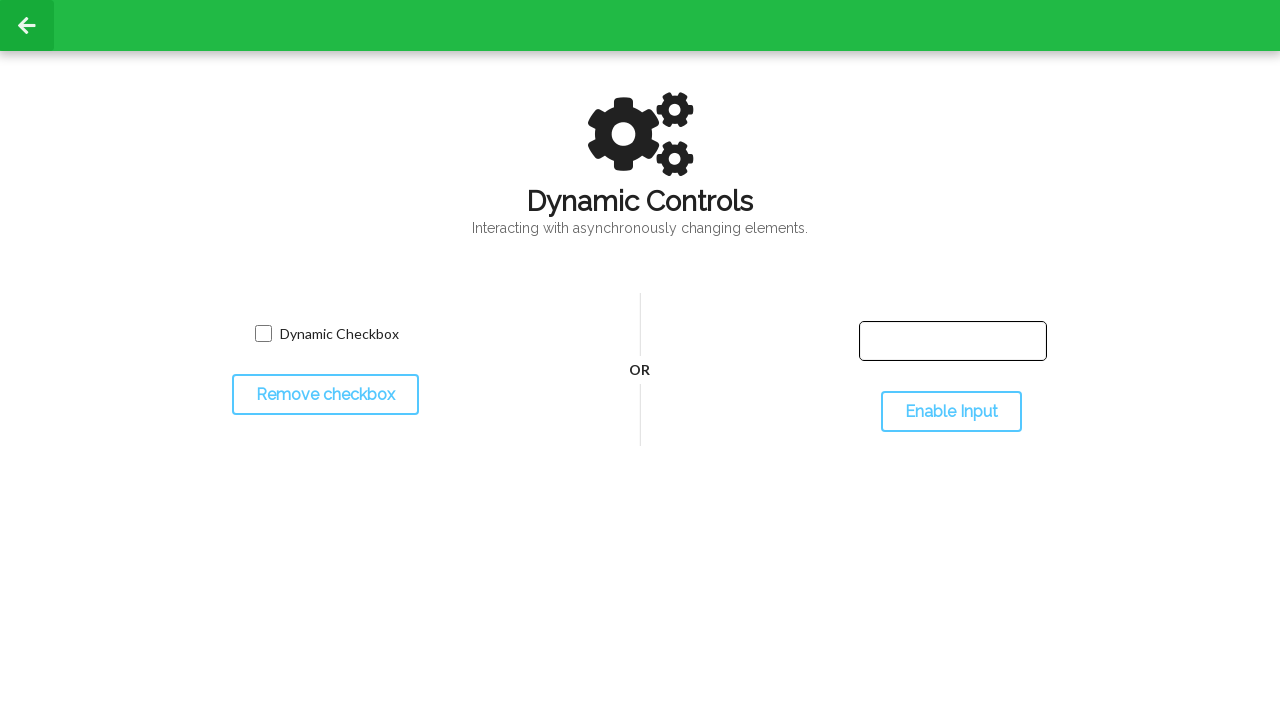

Located the text input element
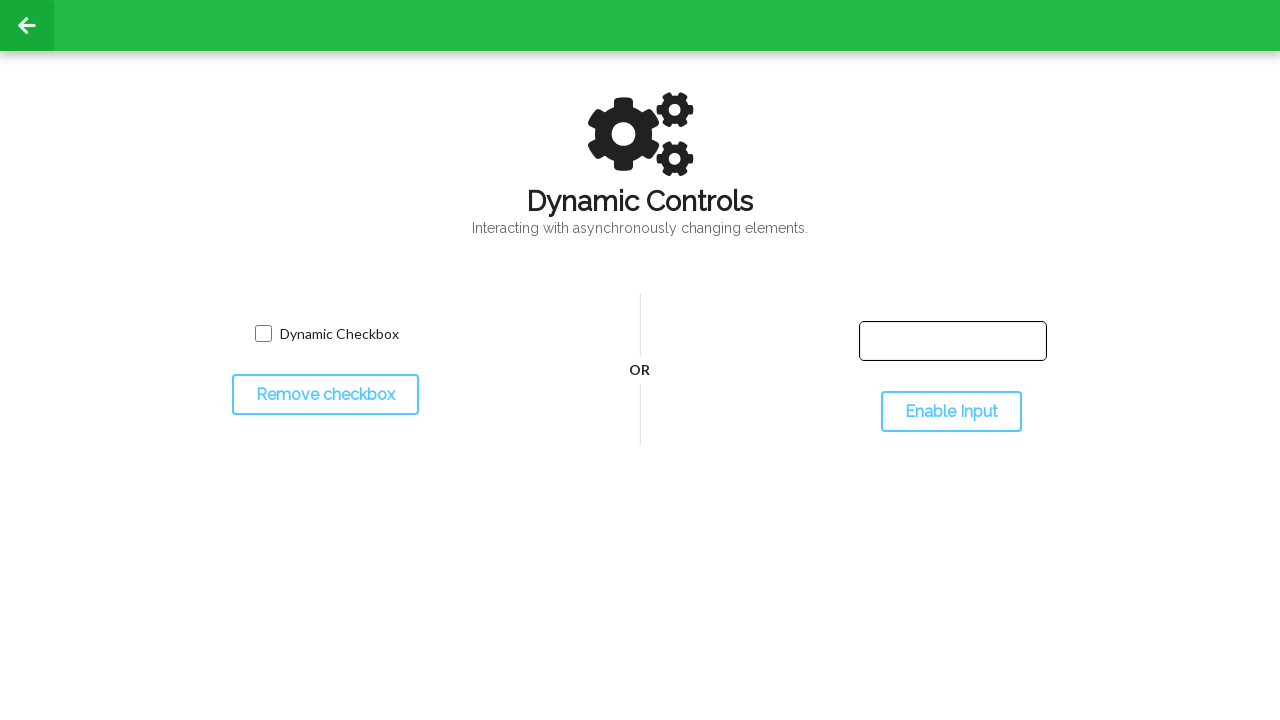

Located the toggle button for text input
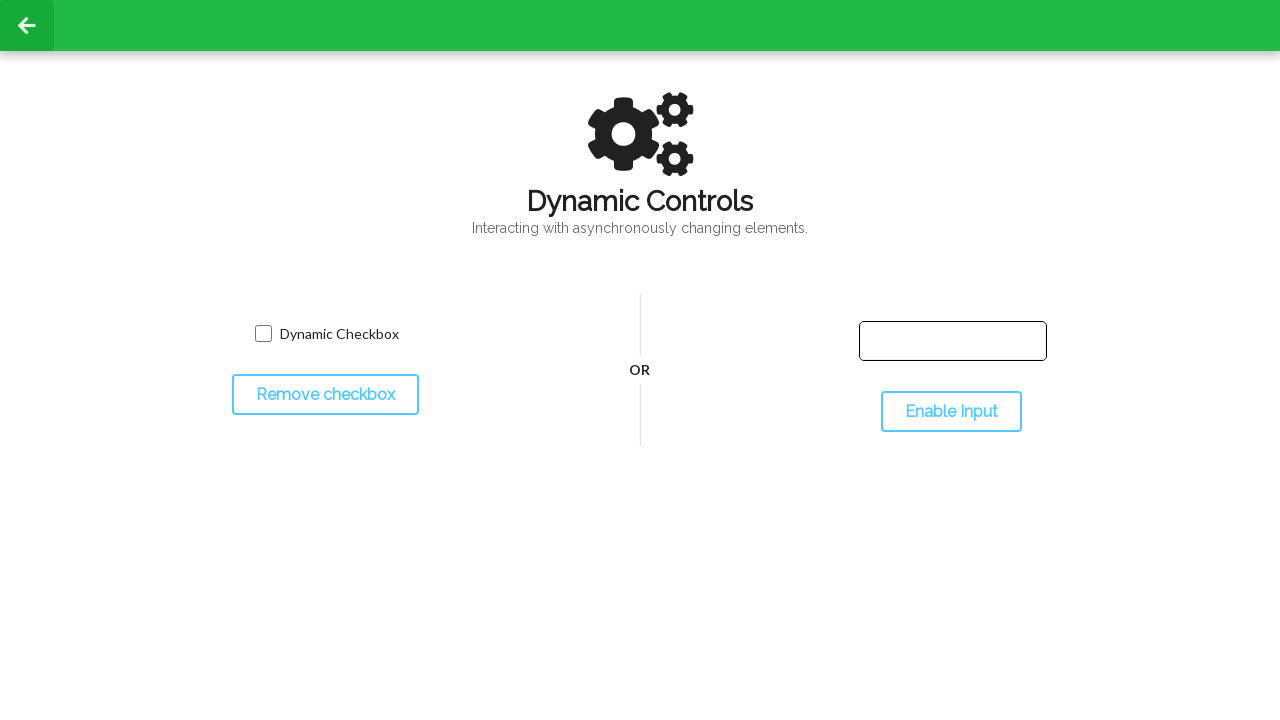

Checked initial state of textbox: enabled=False
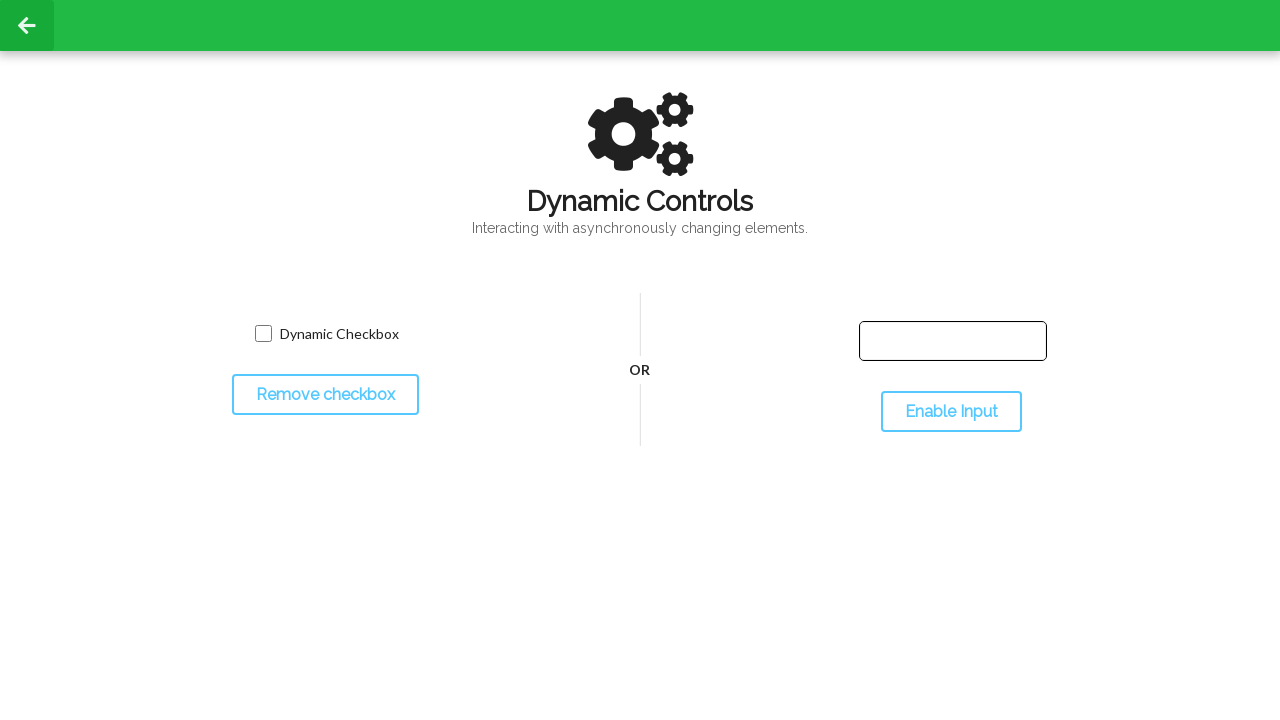

Clicked toggle button to enable the text input at (951, 412) on #toggleInput
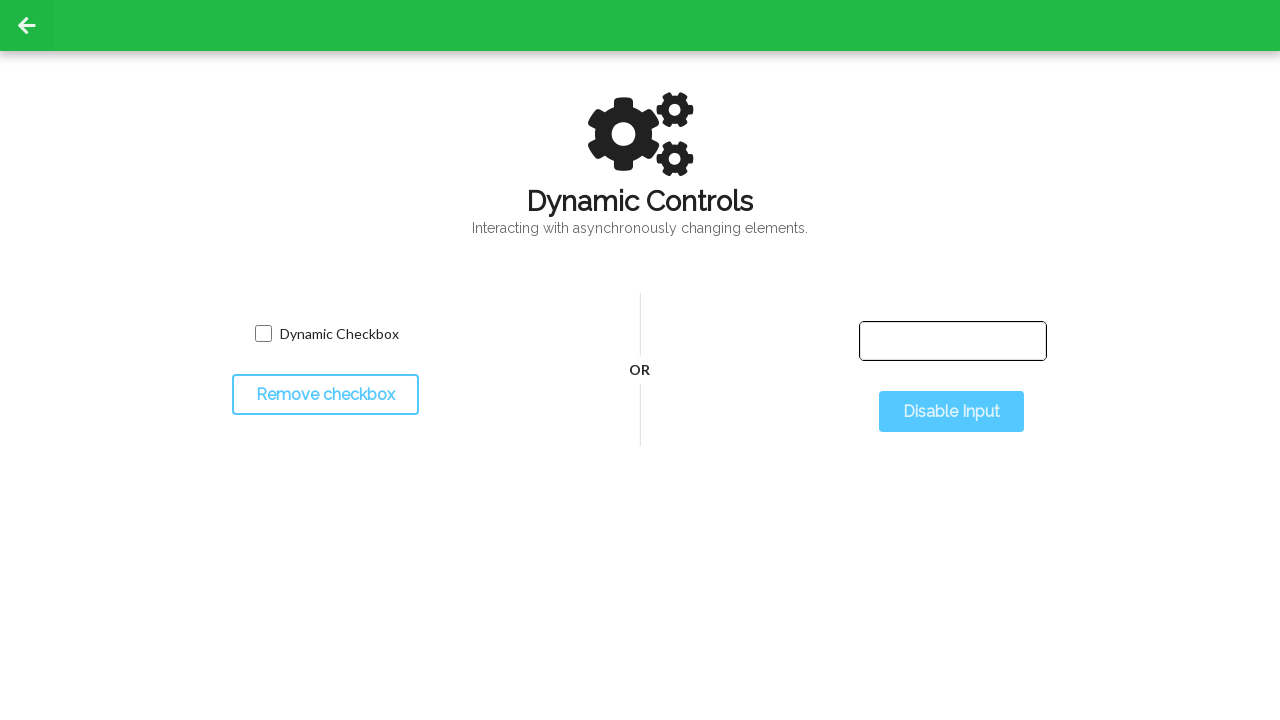

Waited for text input to become enabled
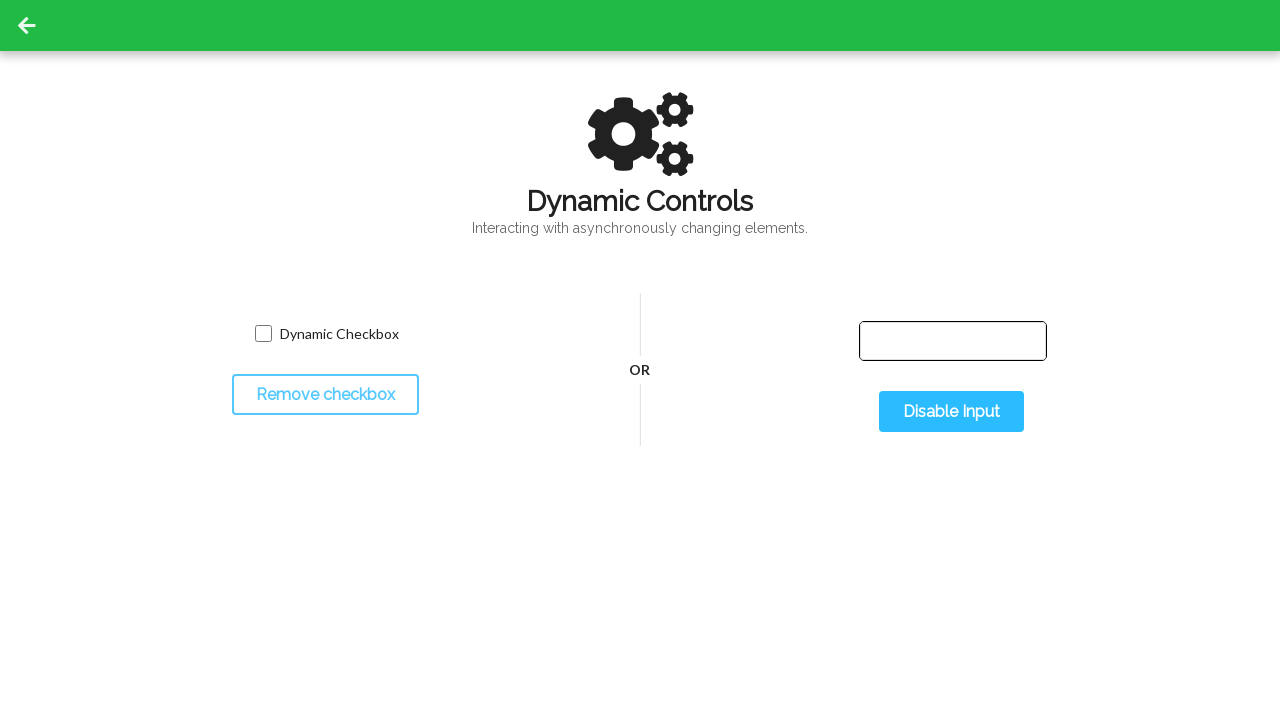

Filled text input with 'Selenium with Python' on #input-text
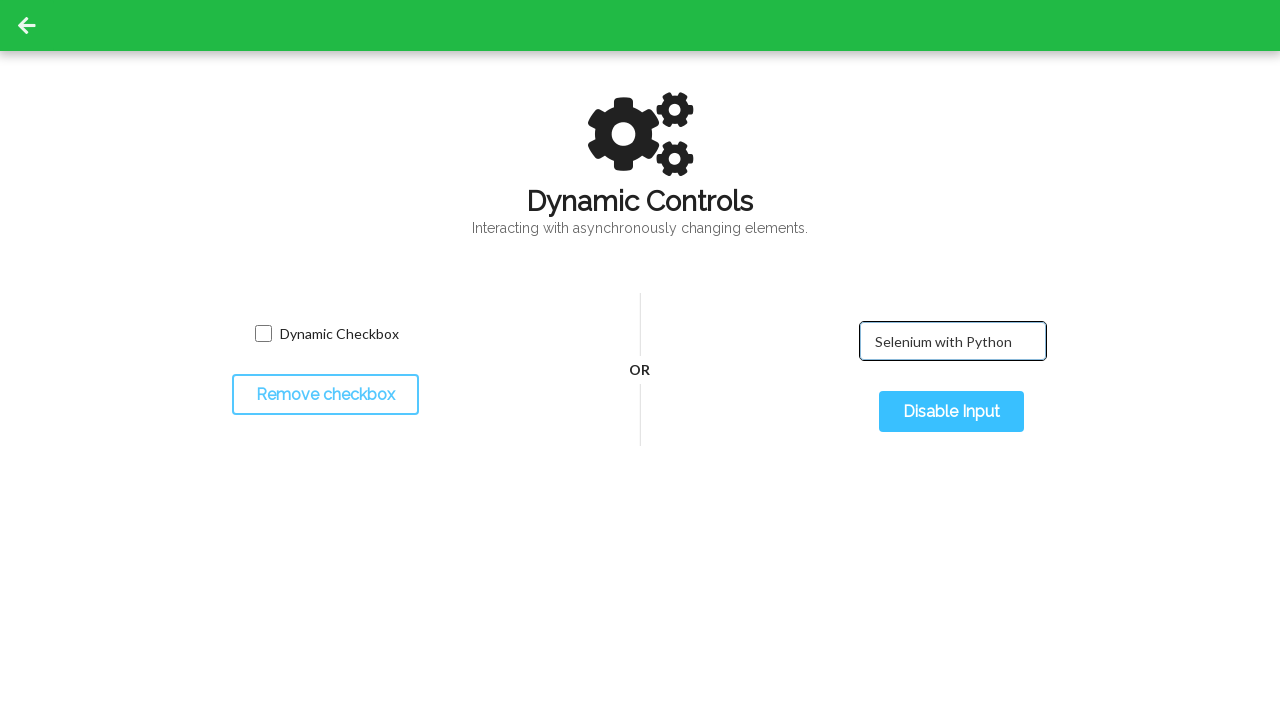

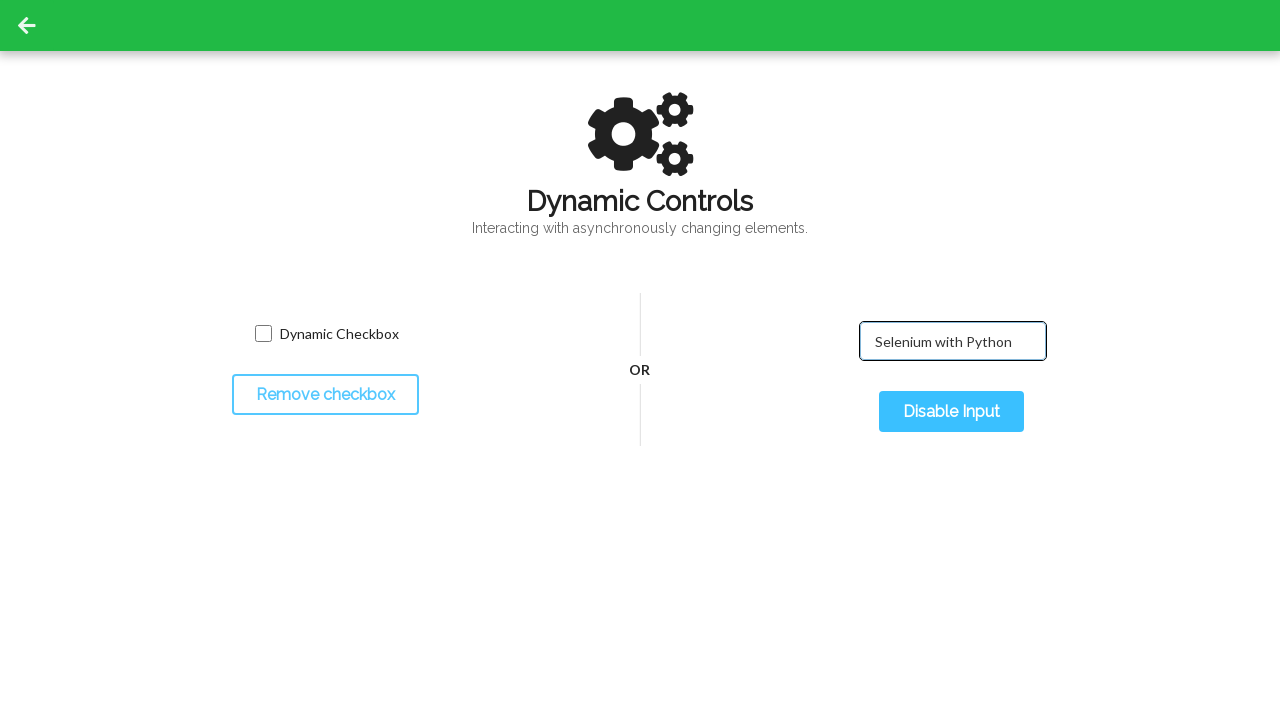